Tests input field by clicking on it, entering a number (15), and verifying the value is correctly displayed

Starting URL: https://the-internet.herokuapp.com/inputs

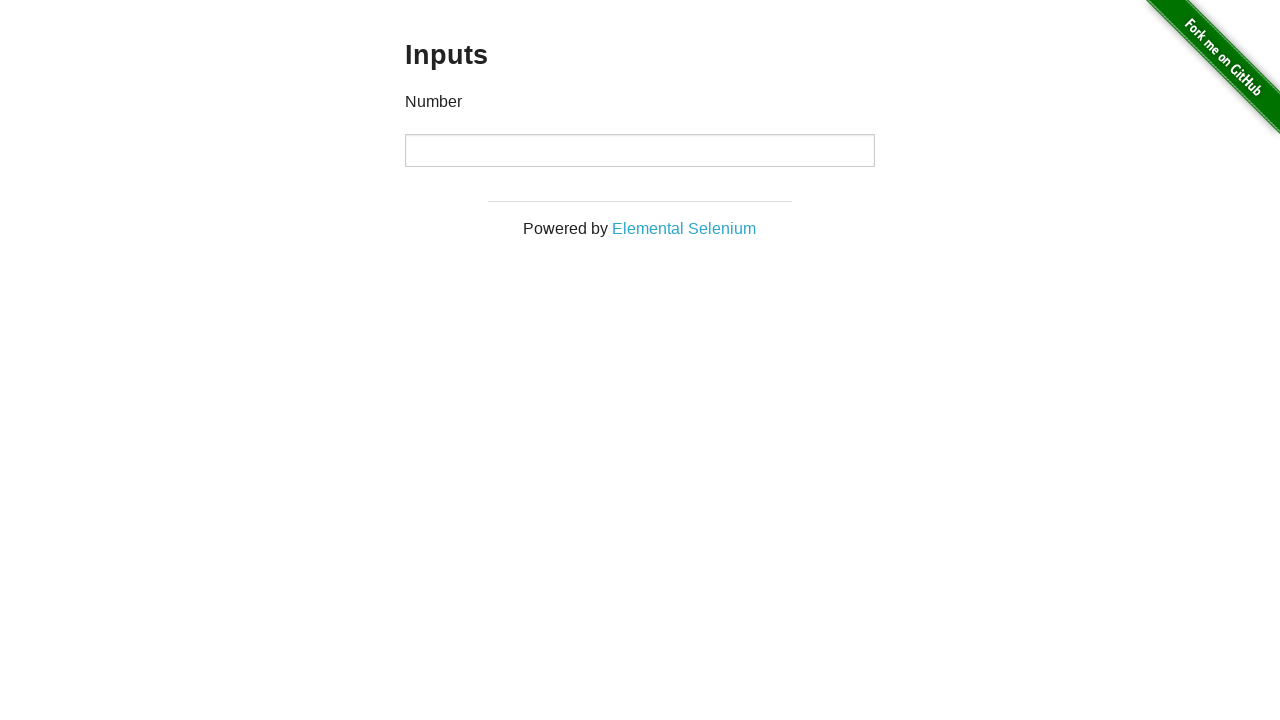

Clicked on the number input field at (640, 150) on input[type='number']
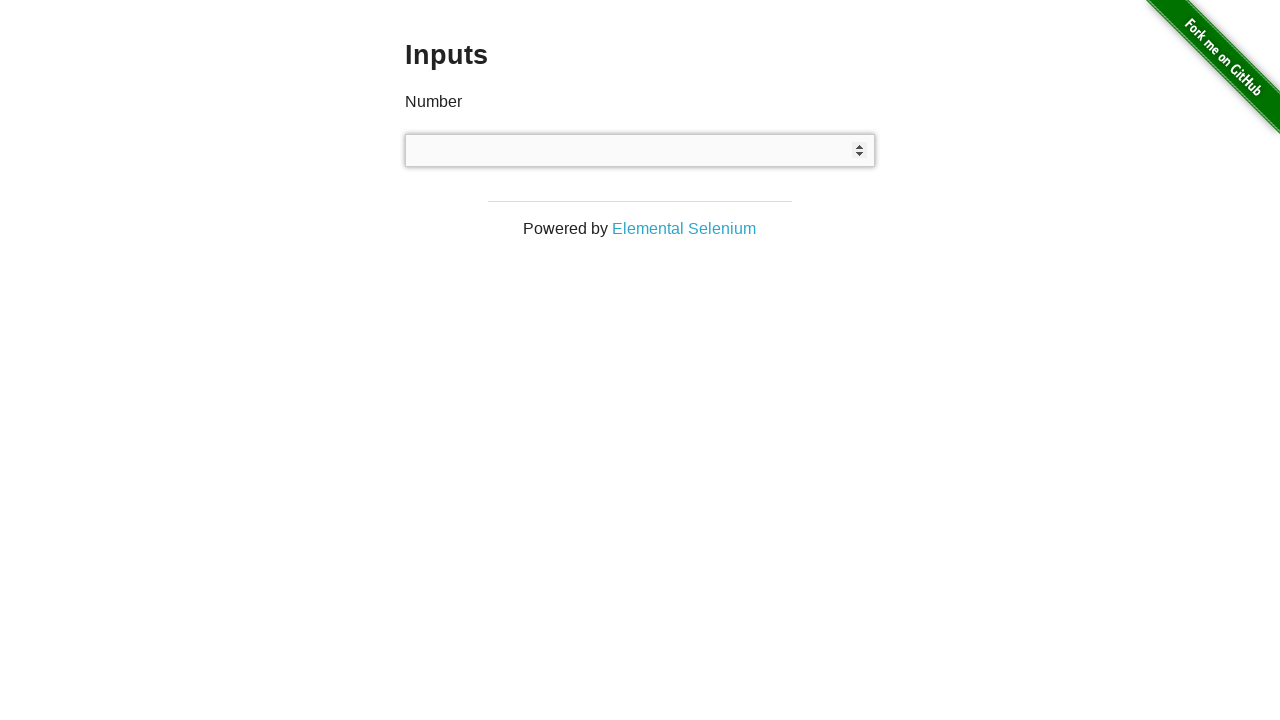

Entered number 15 into the input field on input[type='number']
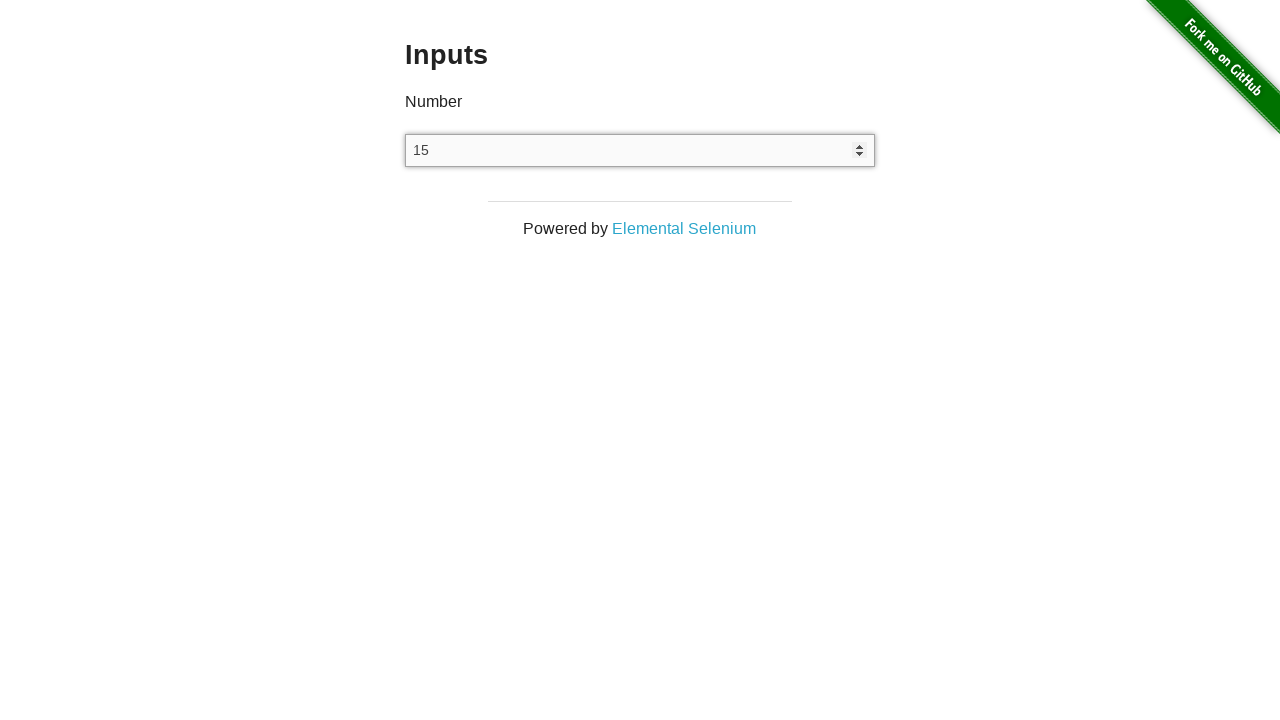

Verified that the input field contains the value 15
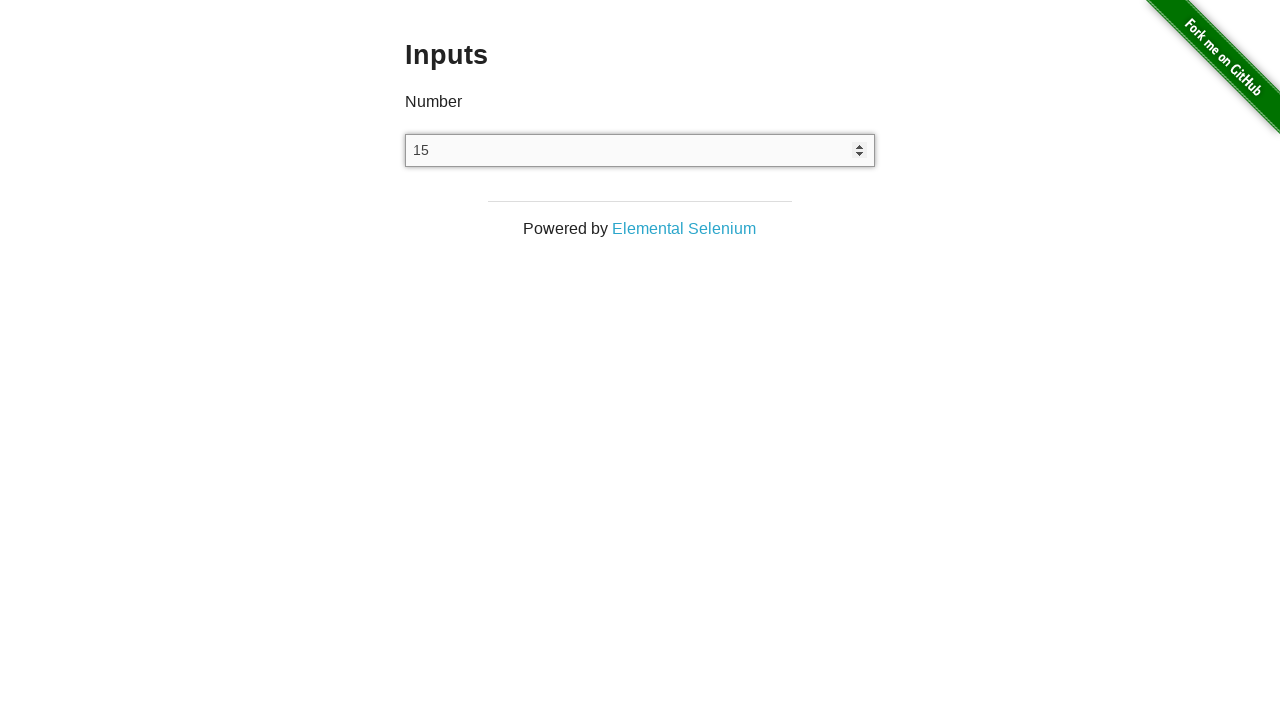

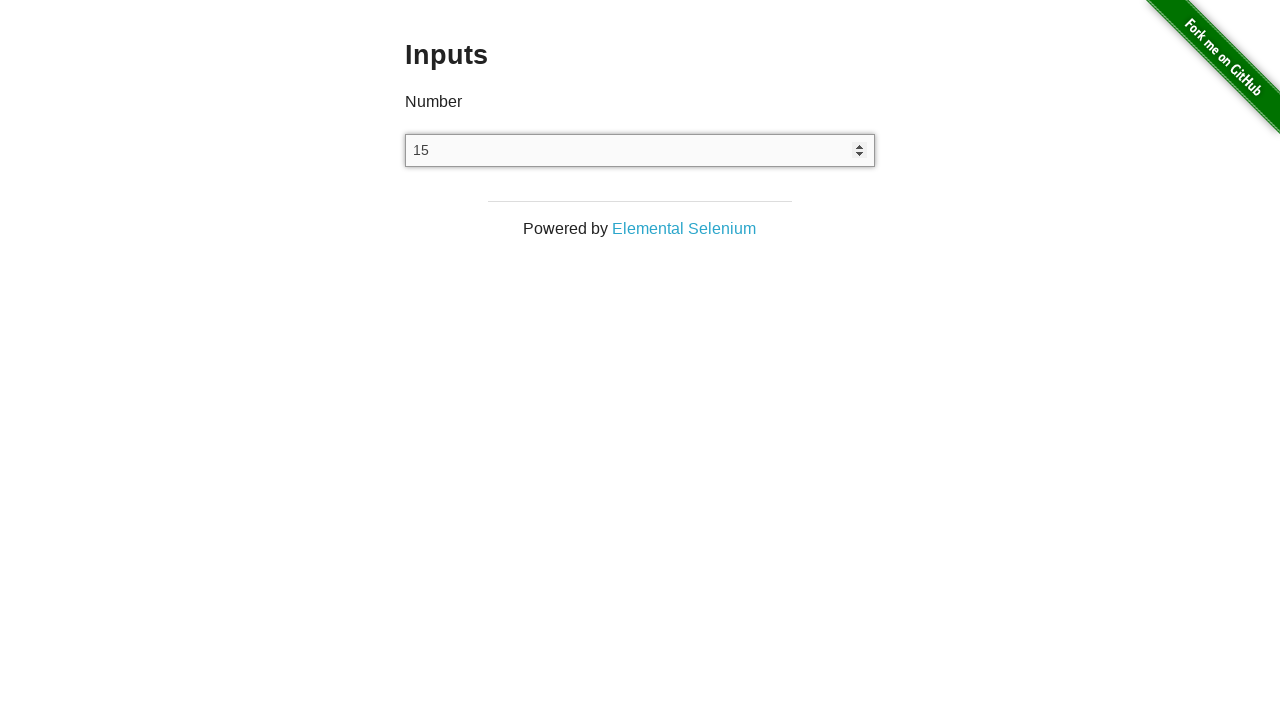